Tests dynamic loading page by clicking the Start button and verifying that "Hello World!" text appears after loading completes

Starting URL: https://automationfc.github.io/dynamic-loading/

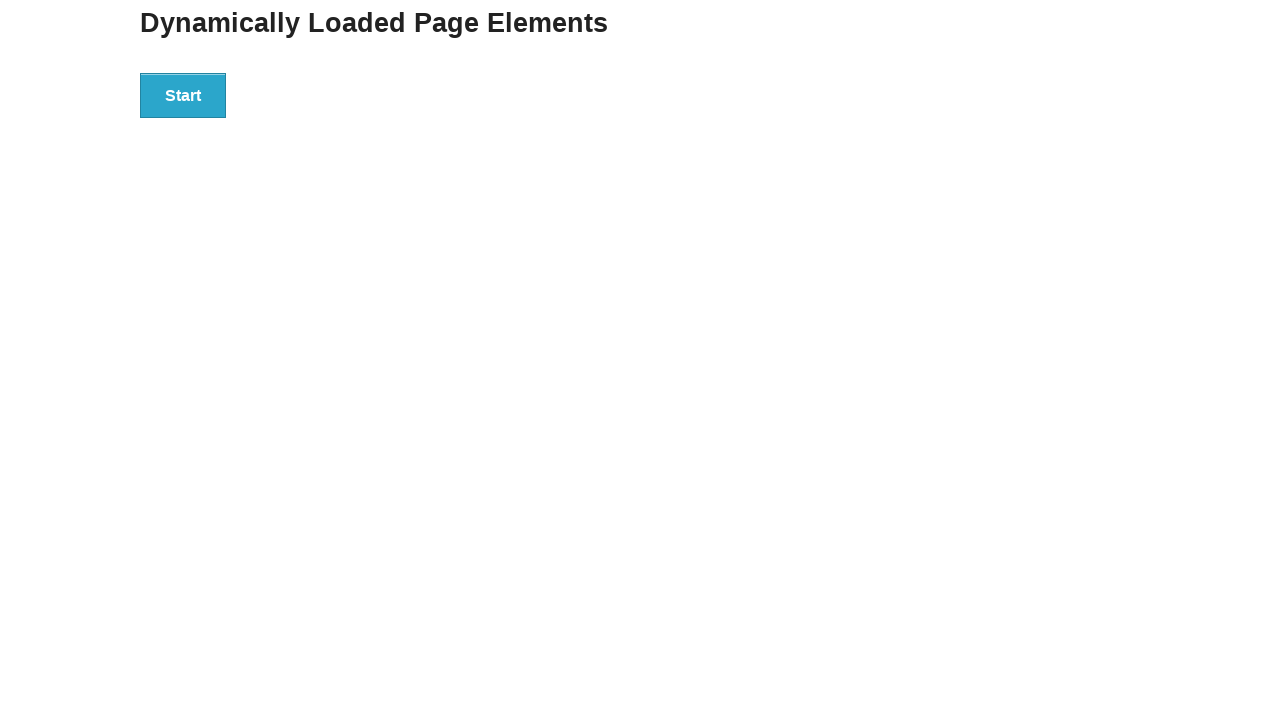

Clicked Start button to begin dynamic loading at (183, 95) on div#start>button
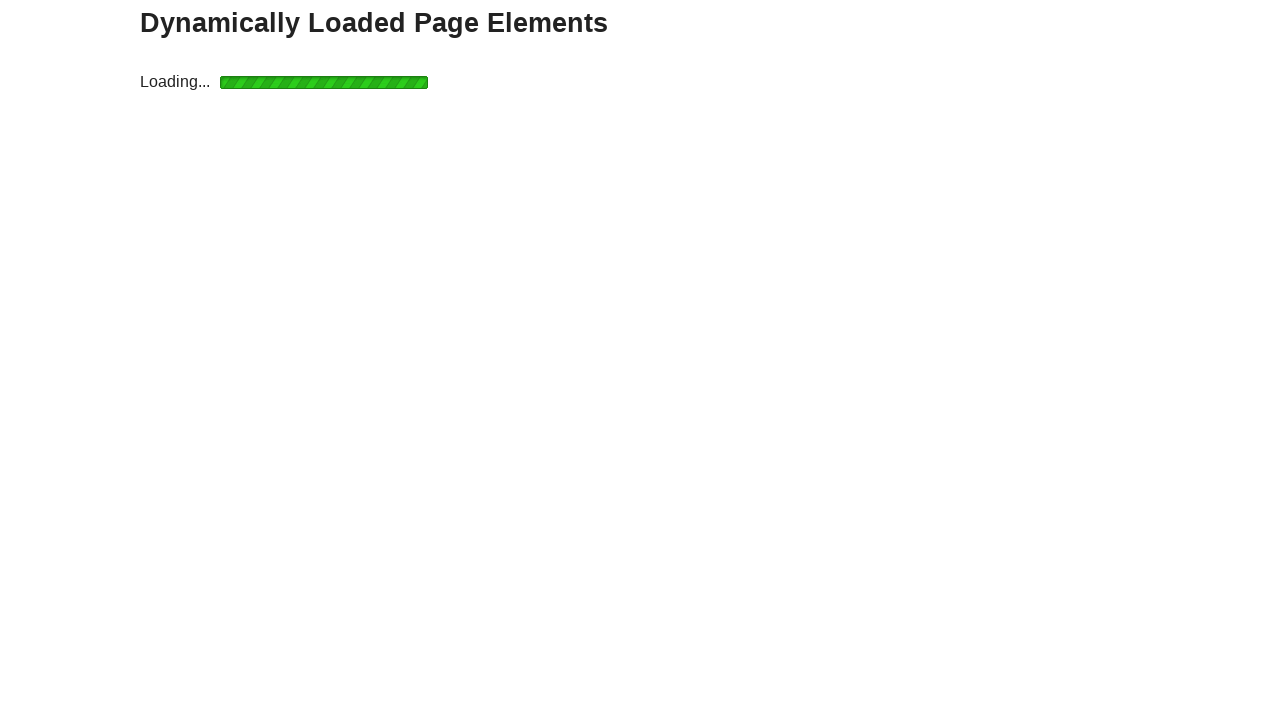

Waited for finish text to appear after loading completes
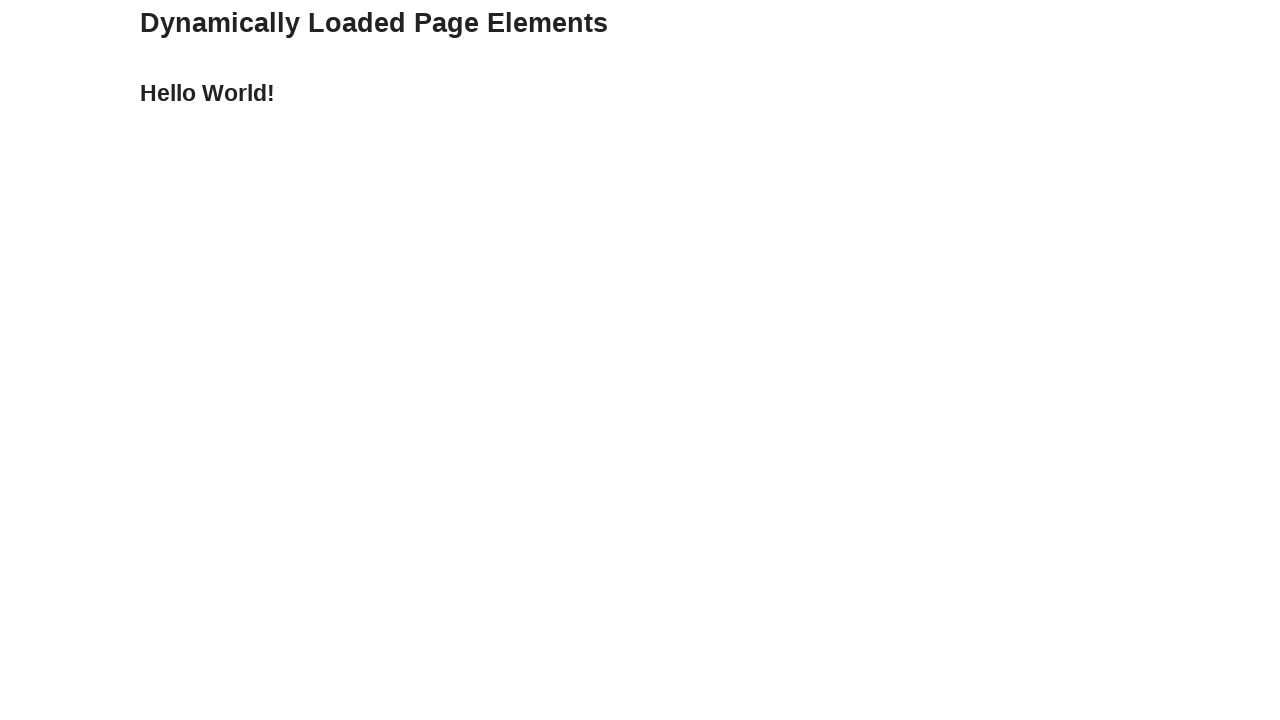

Verified 'Hello World!' text appeared after dynamic loading
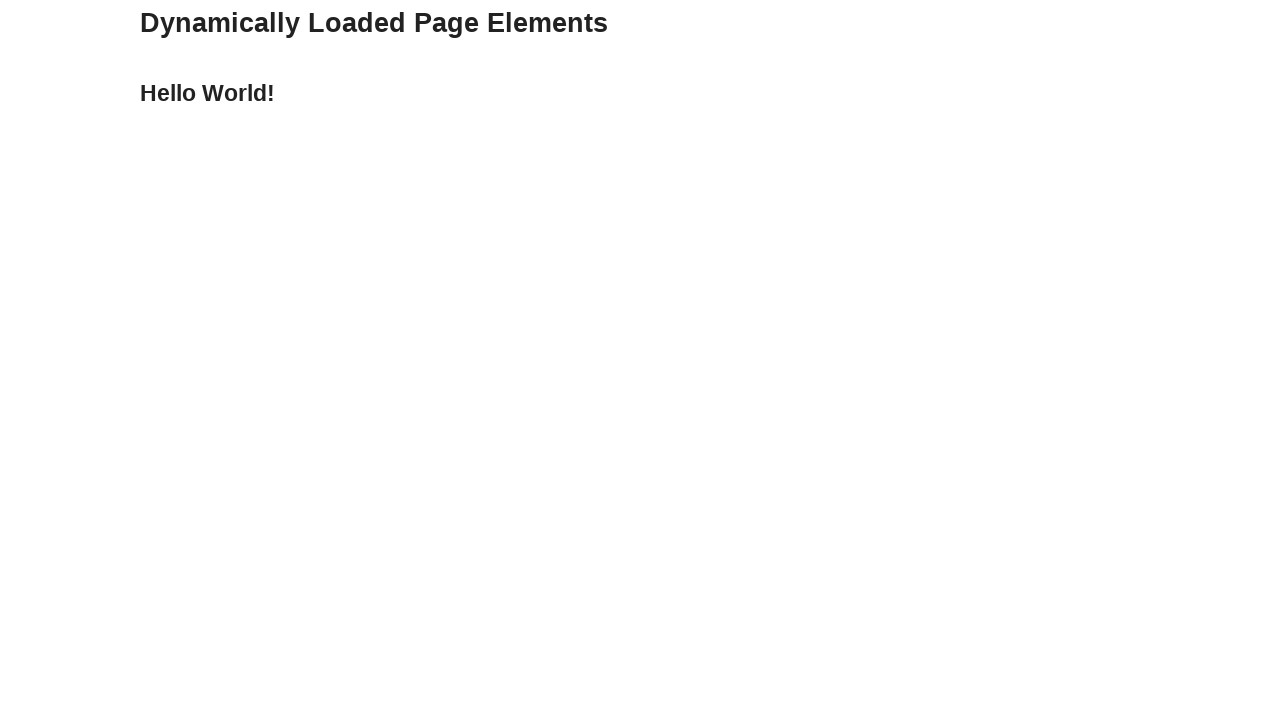

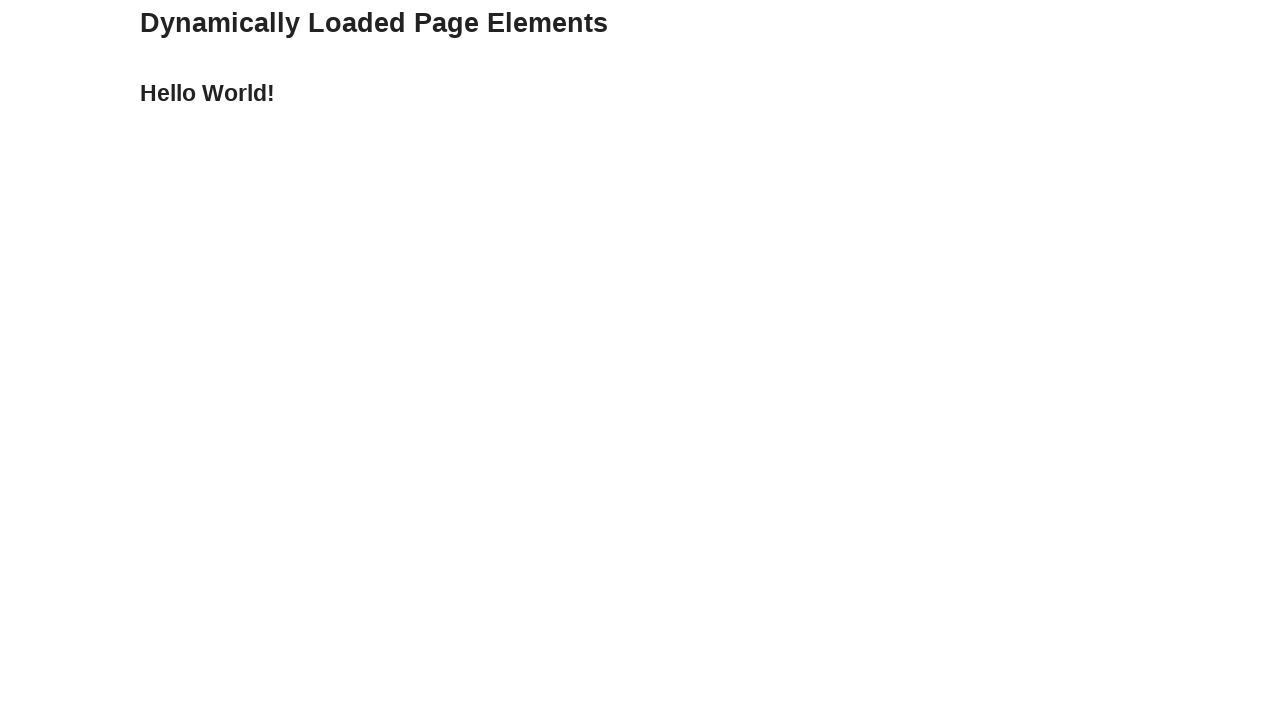